Navigates to the world clock page and verifies that tables are present on the page

Starting URL: https://www.timeanddate.com/worldclock/

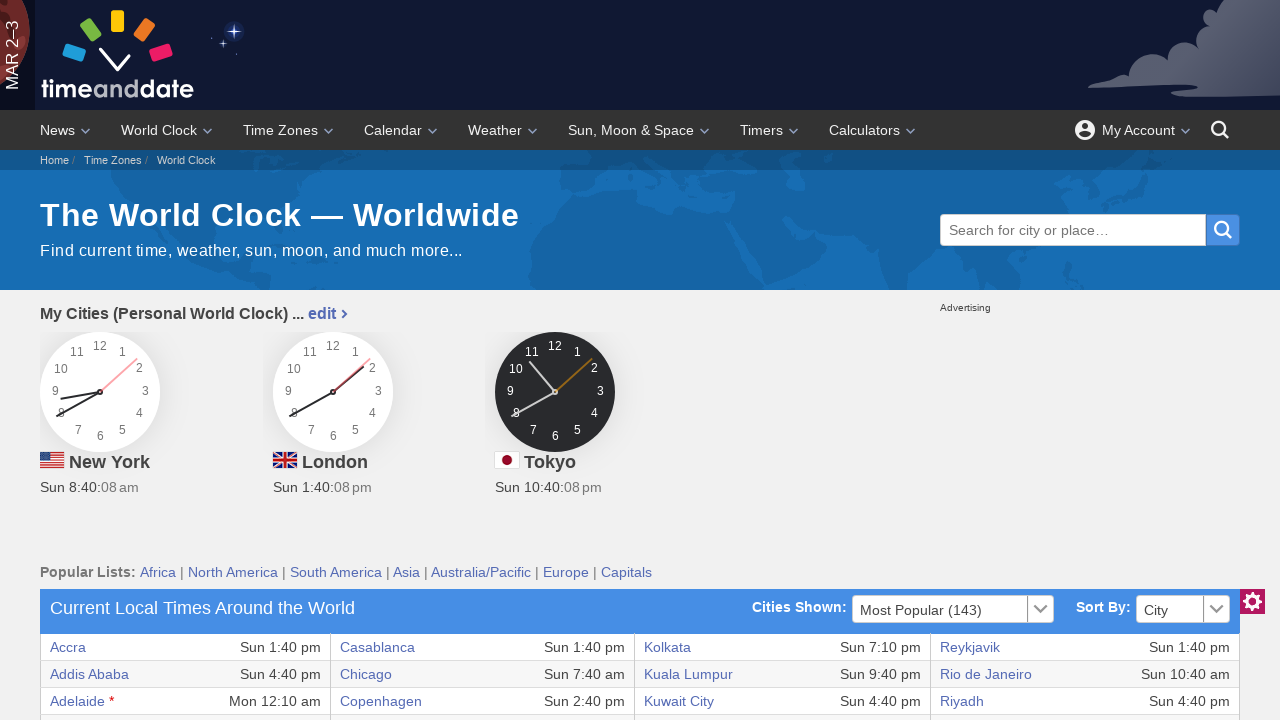

Waited for table elements to load on world clock page
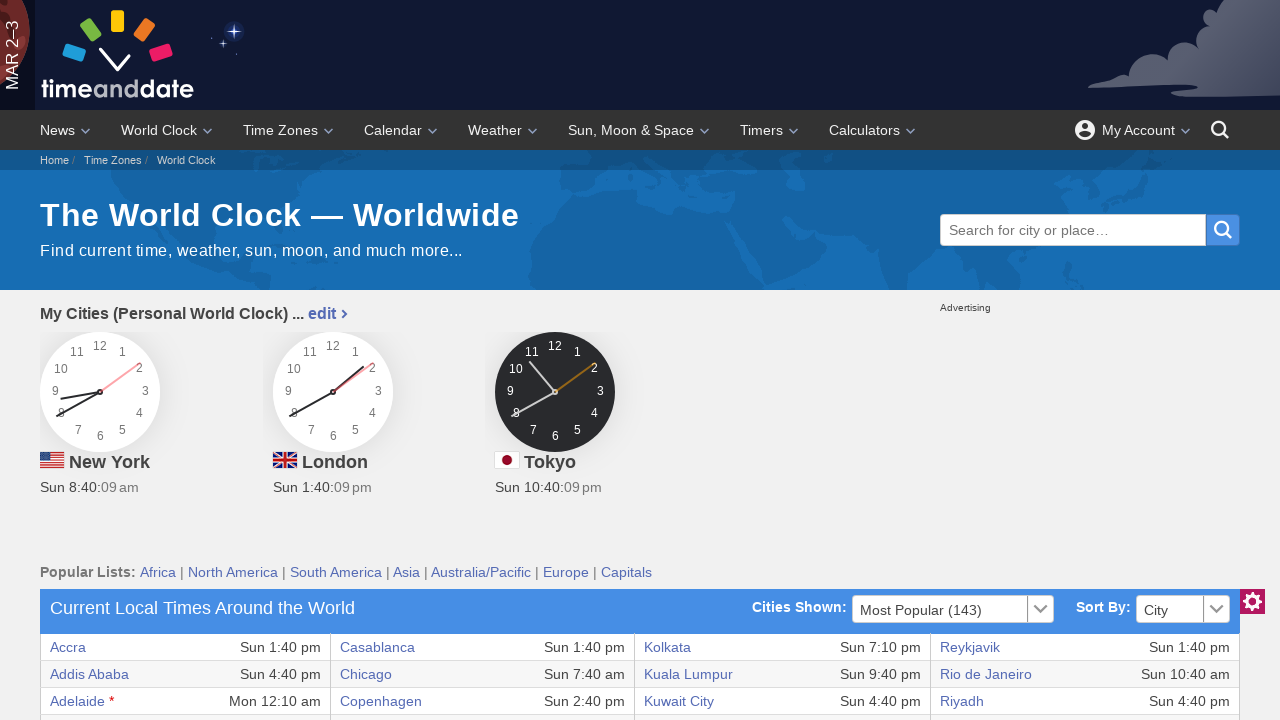

Retrieved all table elements from page - found 1 tables
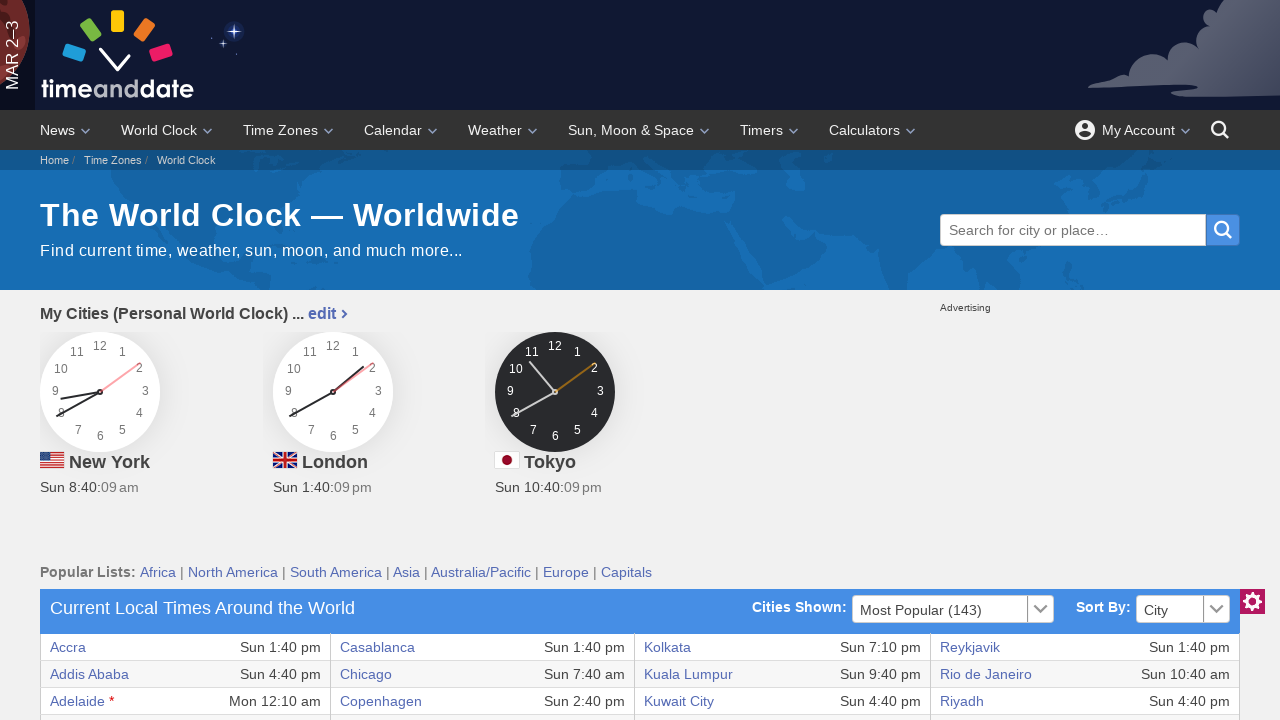

Verified tables are present on world clock page - total count: 1
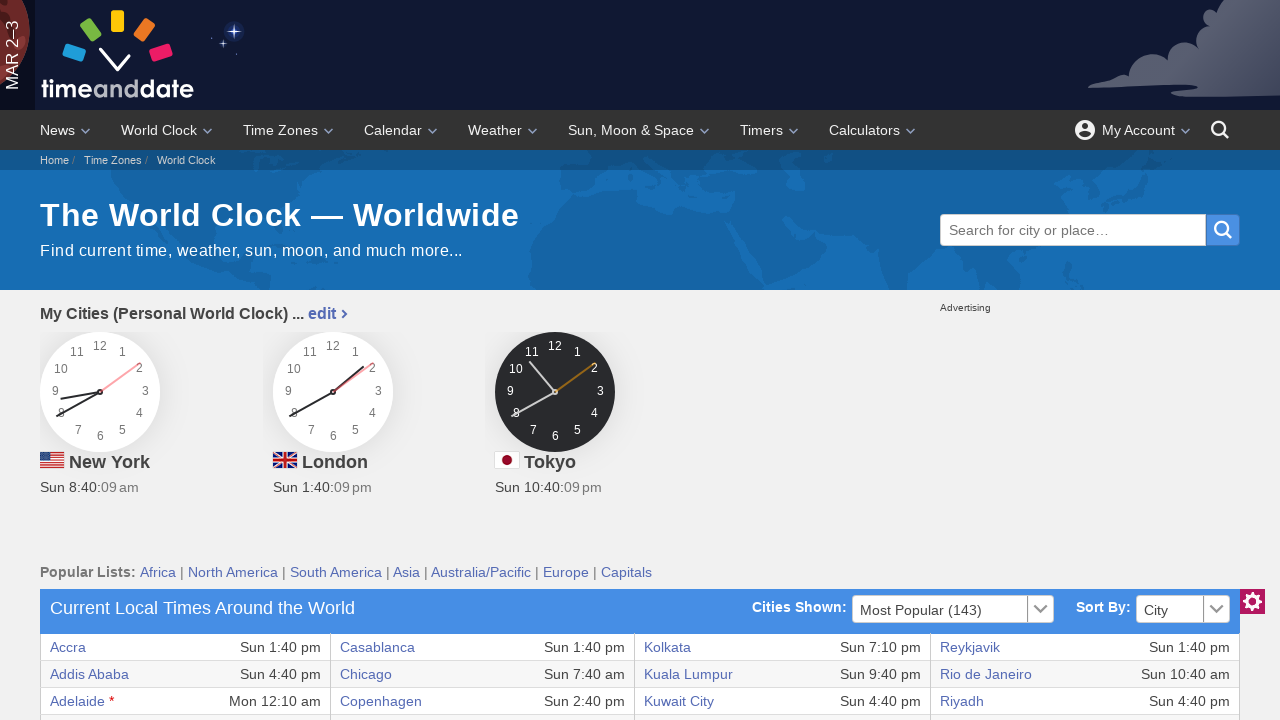

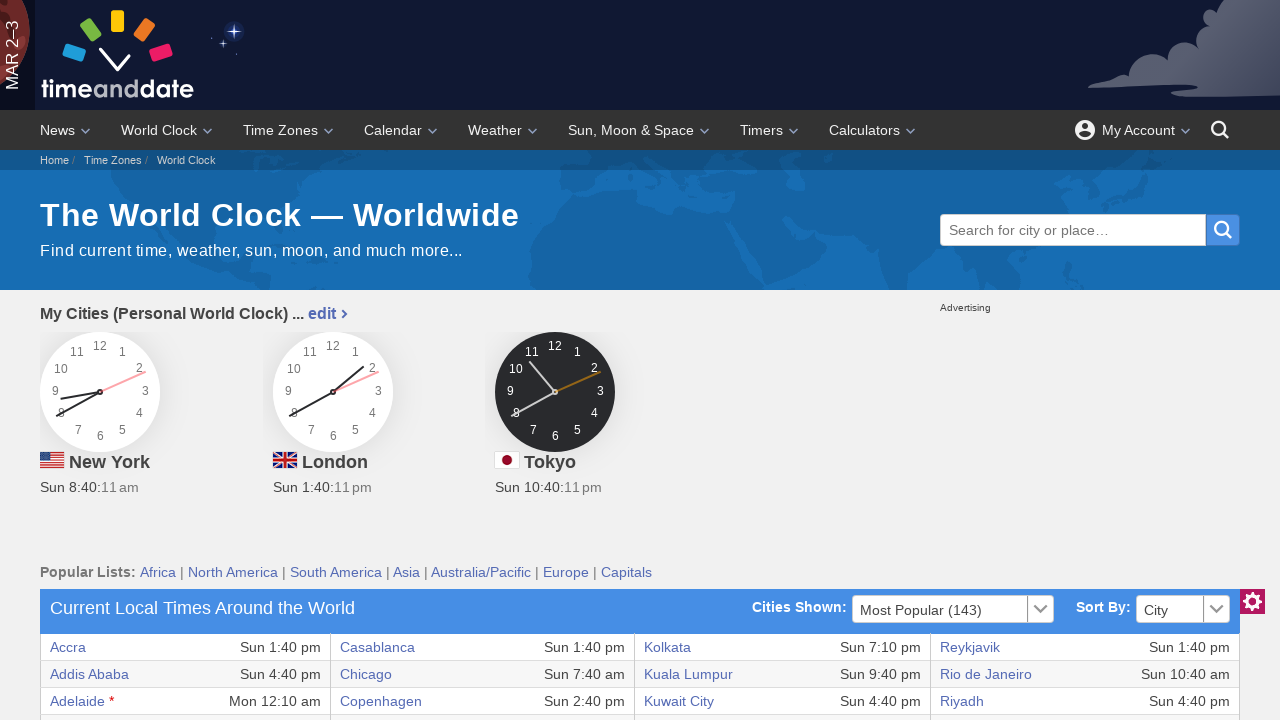